Tests an emoji picker iframe by selecting nature emojis, clicking all emoji elements in that category, then filling out a form and submitting it

Starting URL: https://www.jqueryscript.net/demo/Easy-iFrame-based-Twitter-Emoji-Picker-Plugin-jQuery-Emoojis/

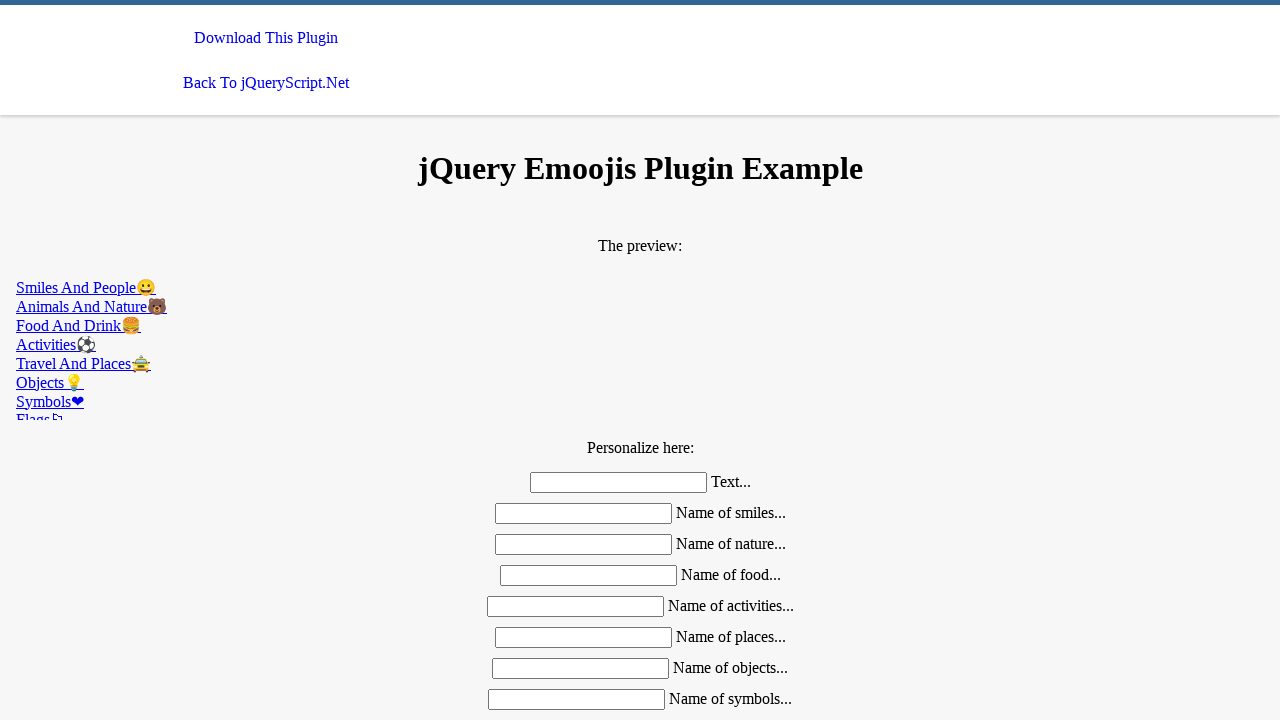

Located emoji picker iframe
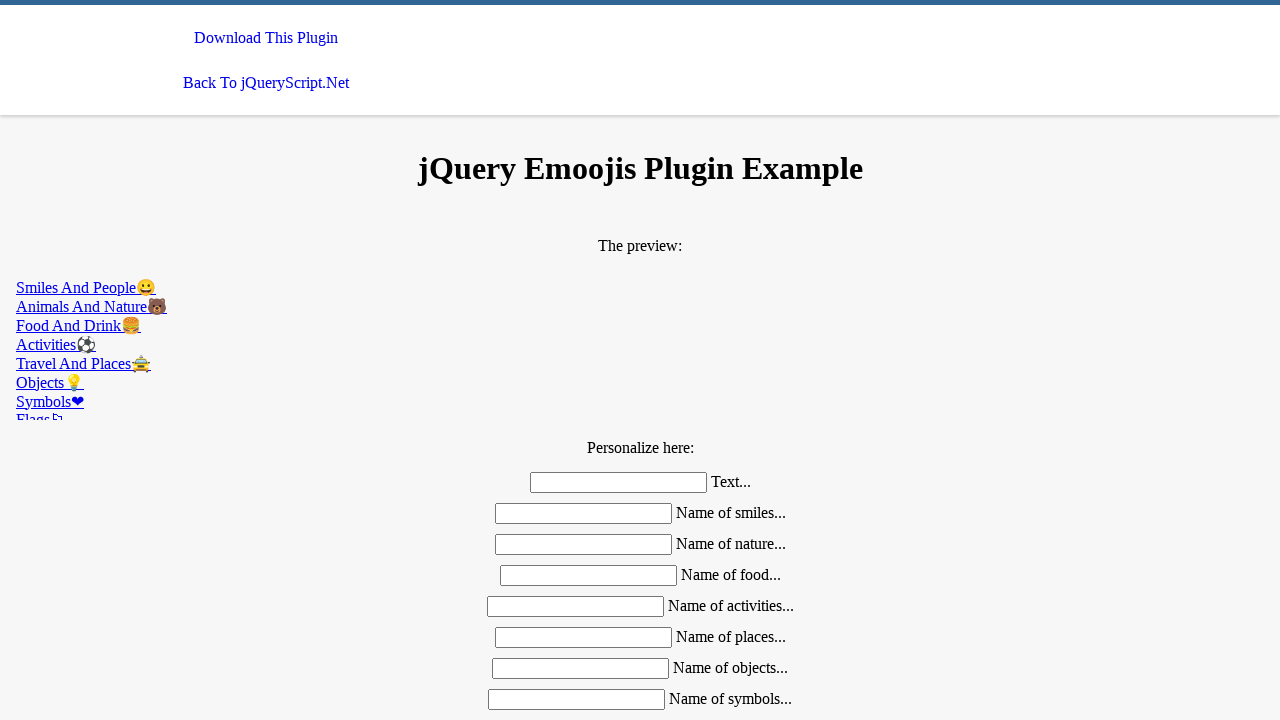

Clicked on nature emoji category tab at (640, 306) on iframe#emoojis >> internal:control=enter-frame >> a[href*='nature']
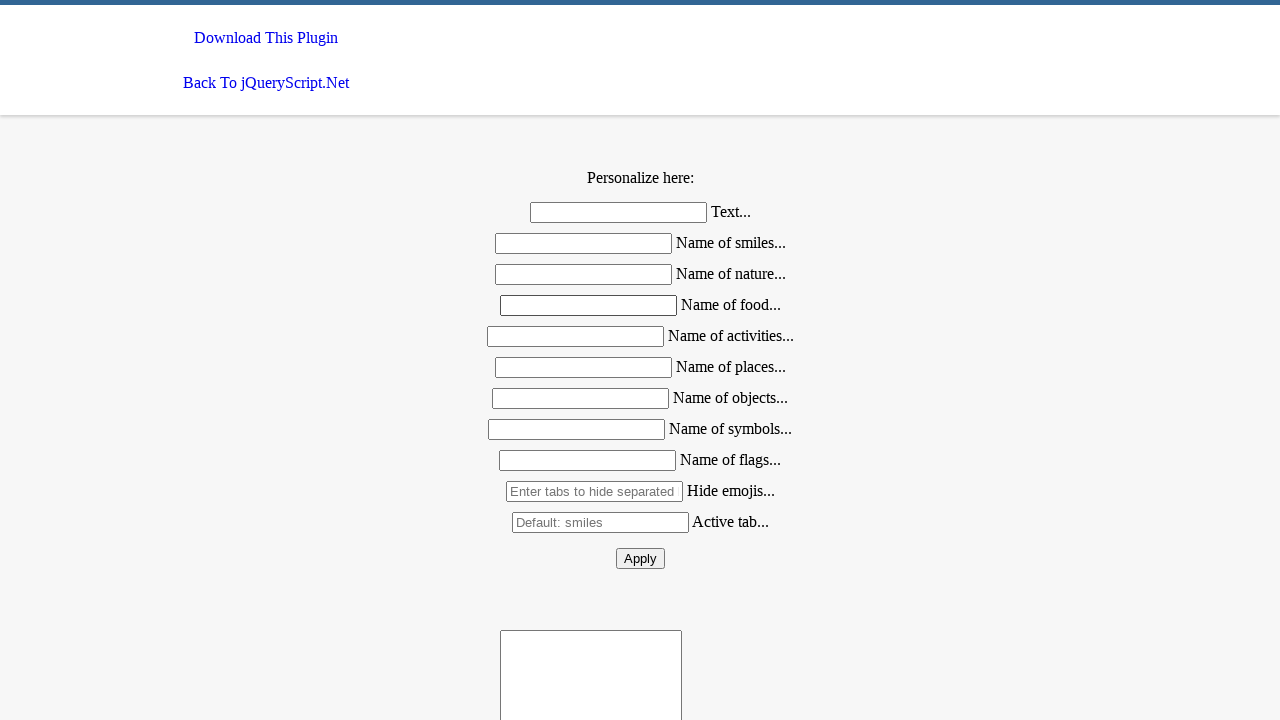

Located 1 emoji elements in nature category
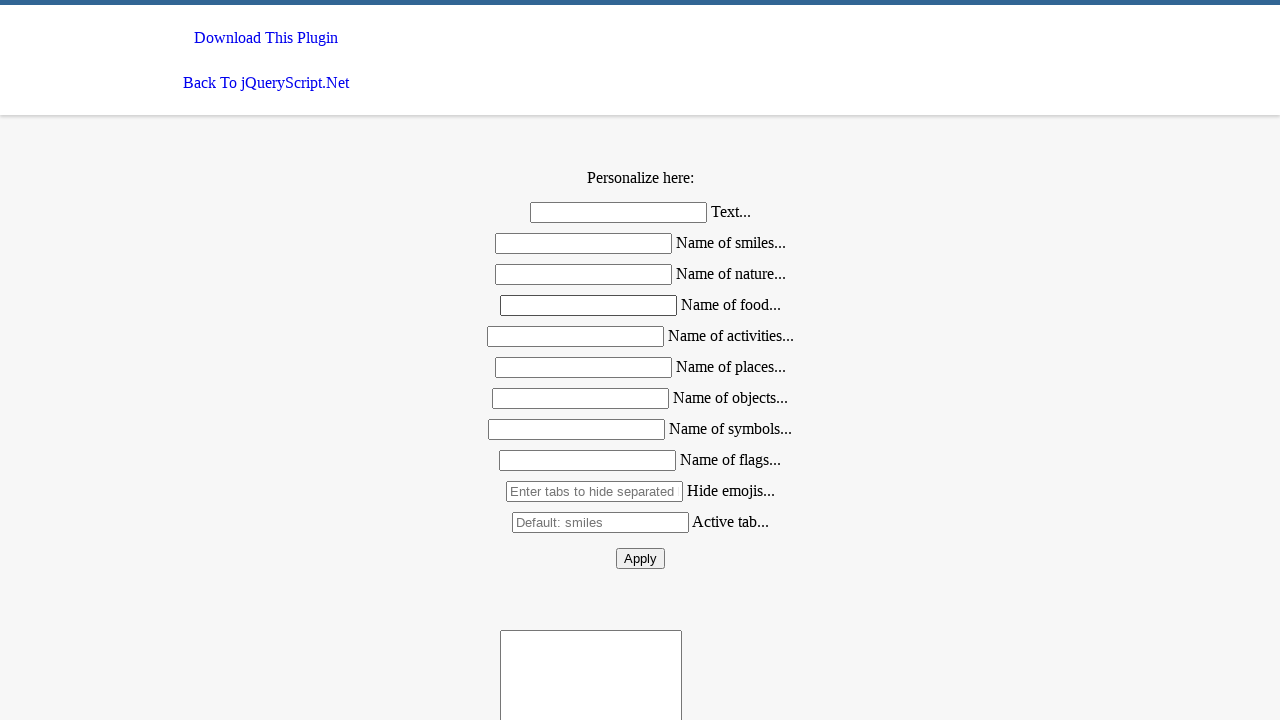

Clicked an emoji element in nature category at (640, 385) on iframe#emoojis >> internal:control=enter-frame >> div#nature div >> nth=0
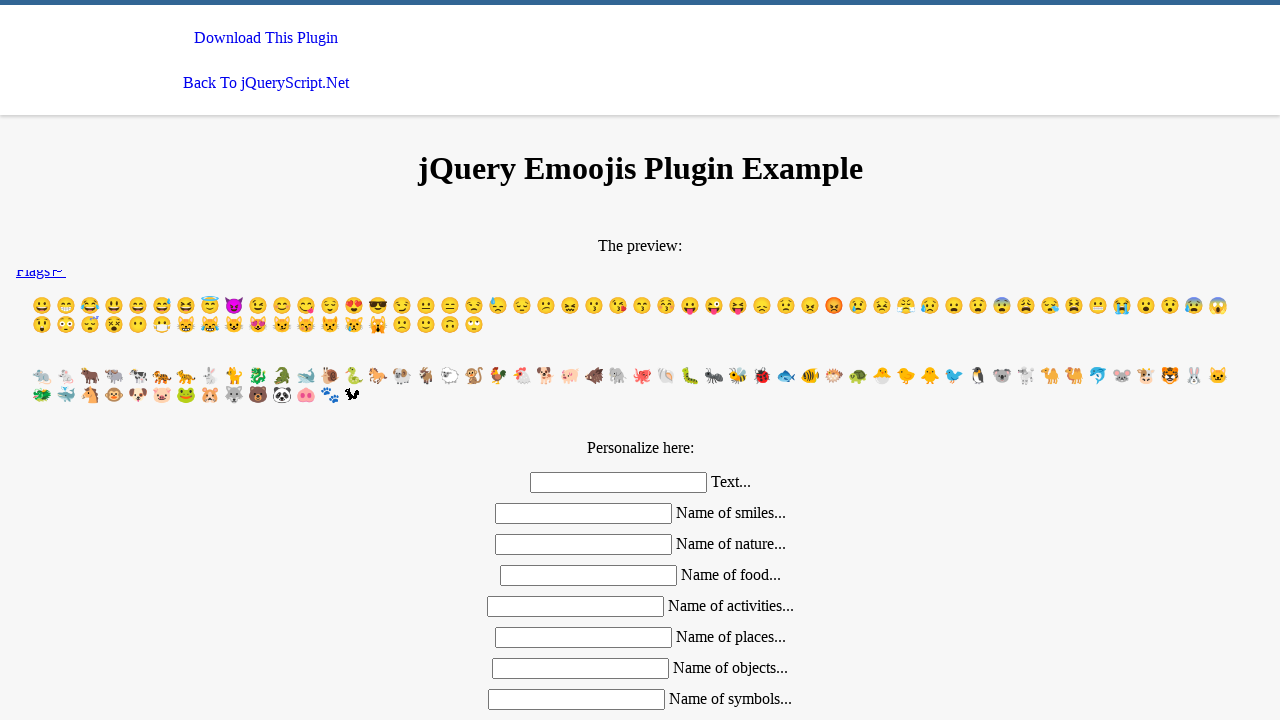

Located 11 text input fields in form
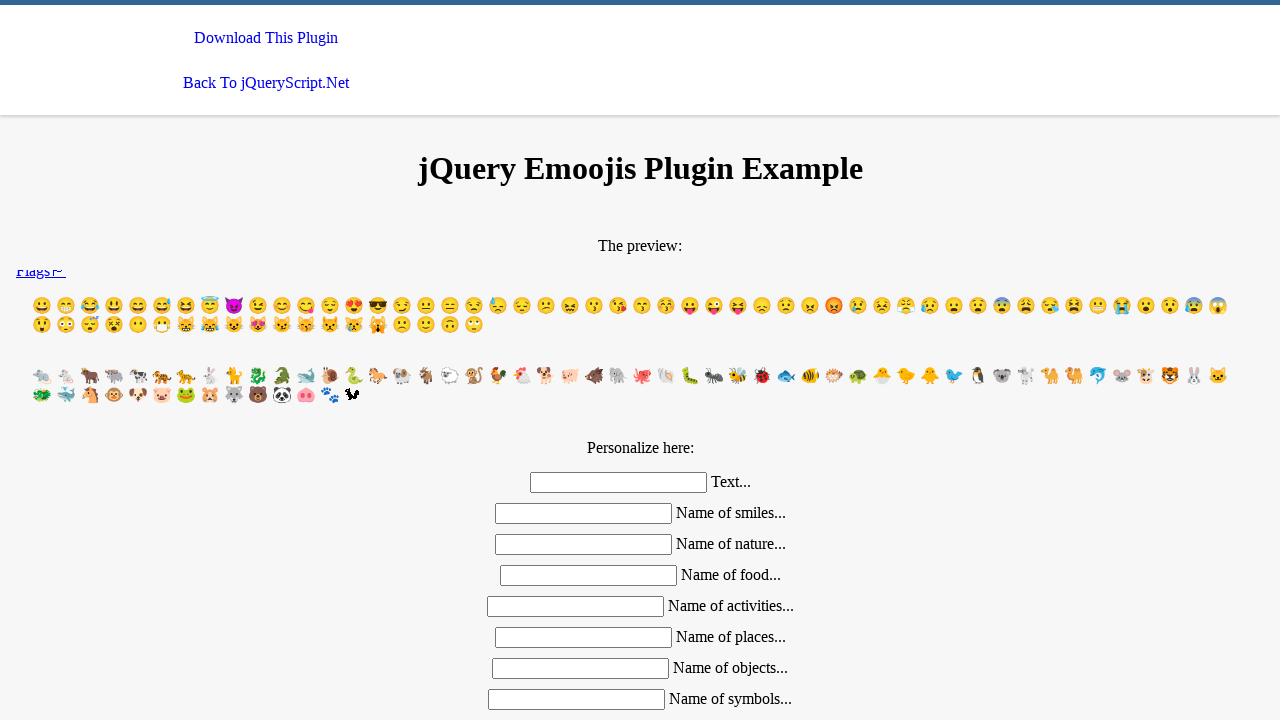

Filled form field 1 with 'Test' on input.mdl-textfield__input >> nth=0
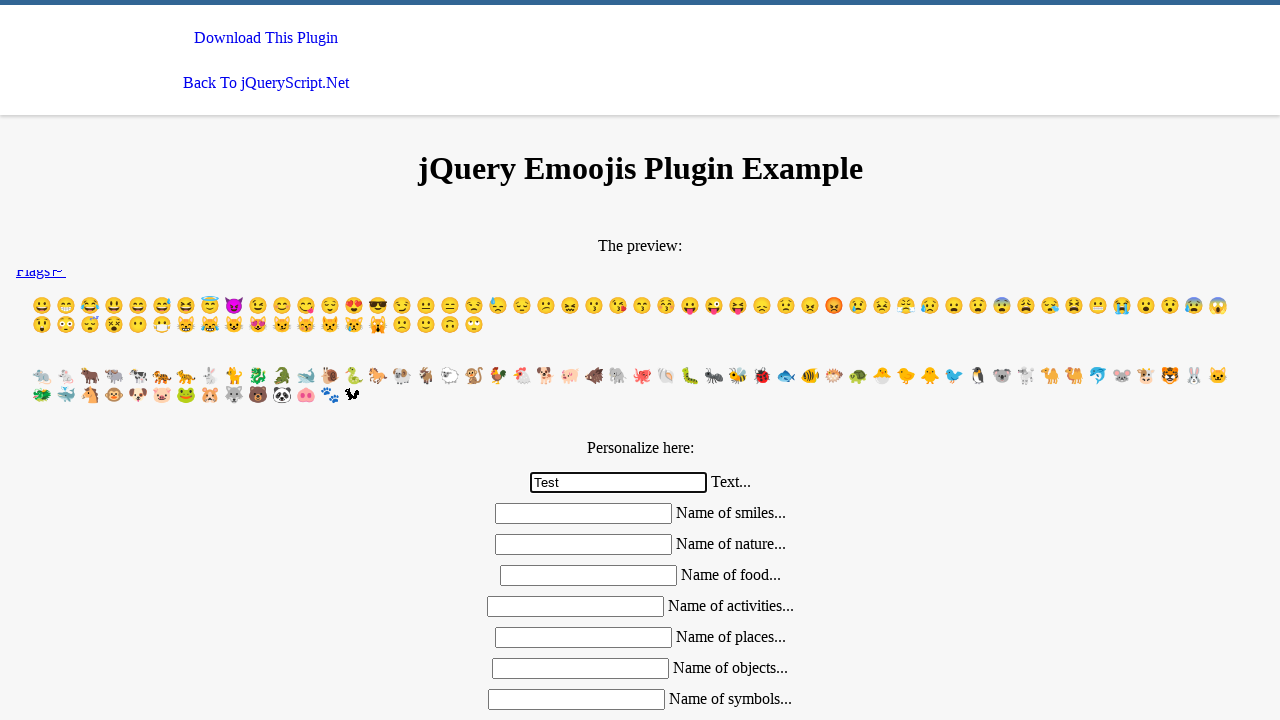

Filled form field 2 with 'iframe' on input.mdl-textfield__input >> nth=1
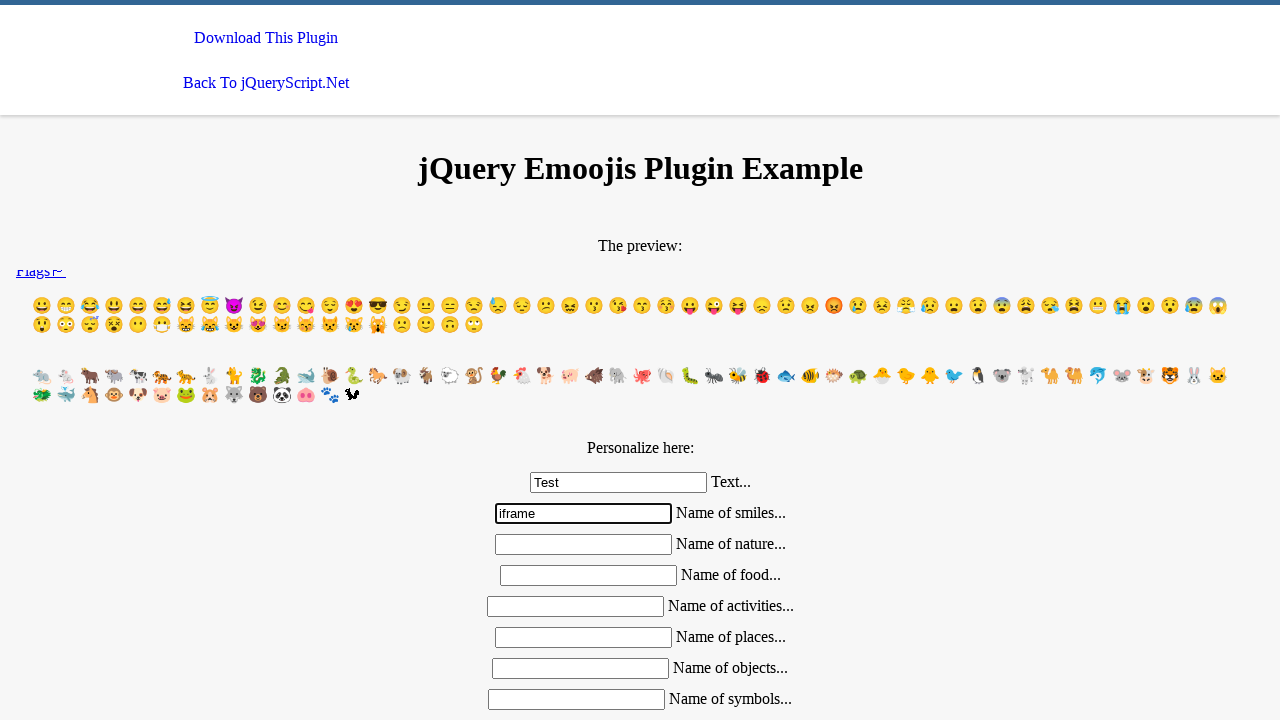

Filled form field 3 with 'interaction' on input.mdl-textfield__input >> nth=2
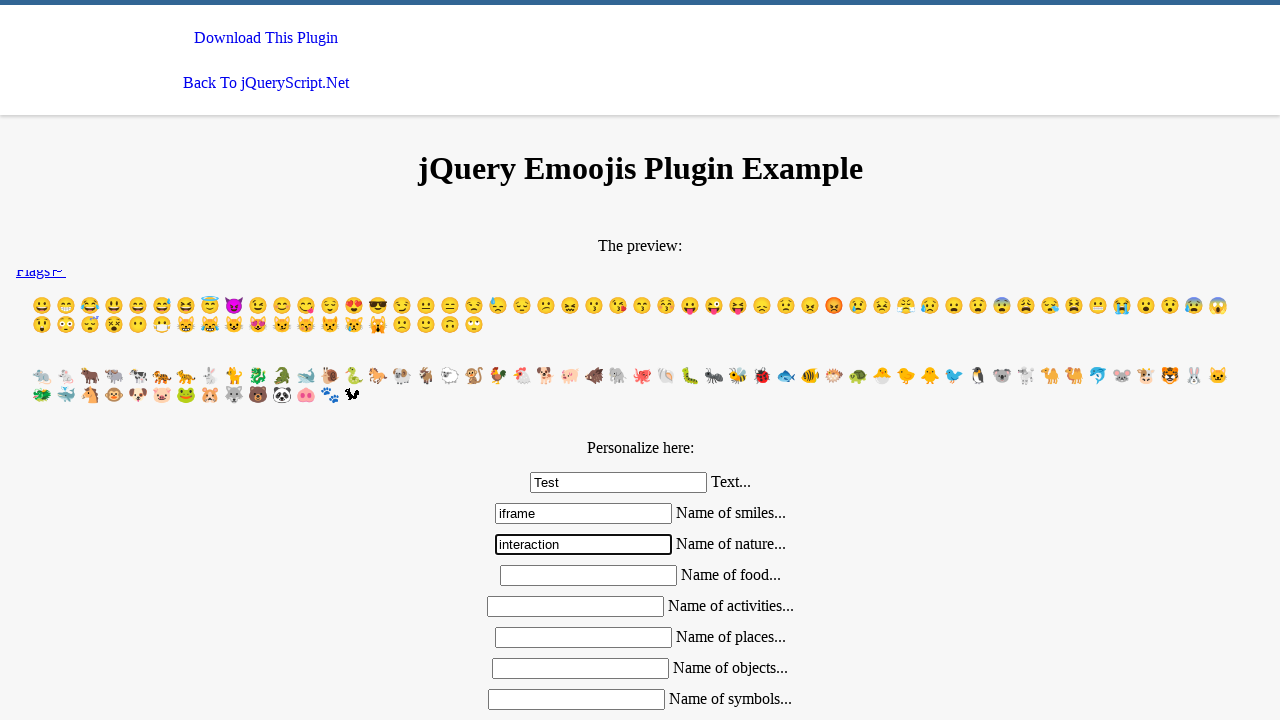

Filled form field 4 with 'with' on input.mdl-textfield__input >> nth=3
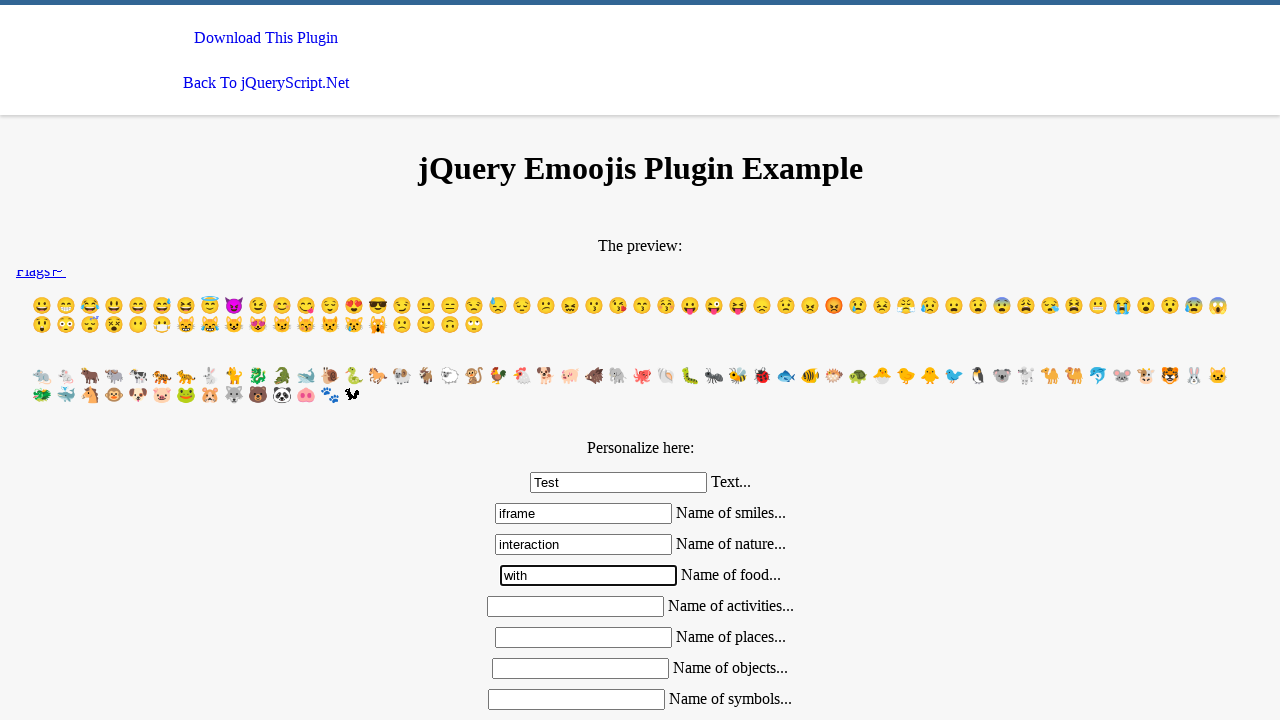

Filled form field 5 with 'emoji' on input.mdl-textfield__input >> nth=4
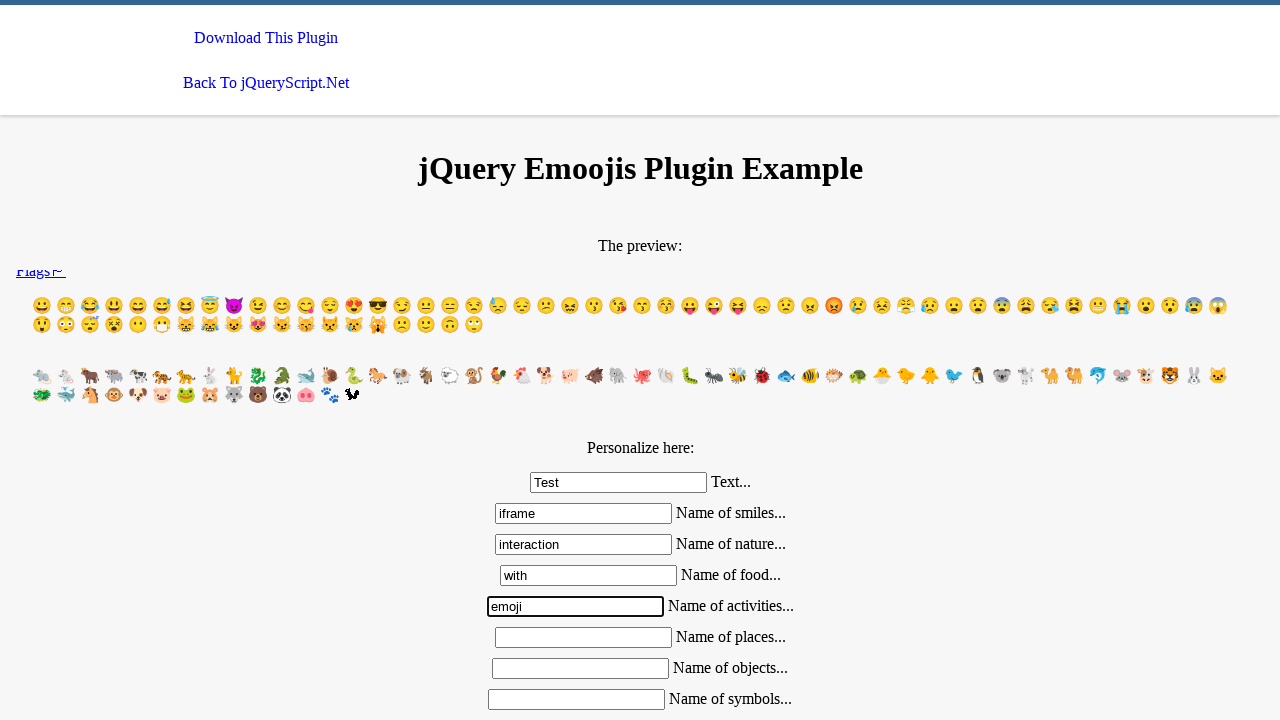

Filled form field 6 with 'picker' on input.mdl-textfield__input >> nth=5
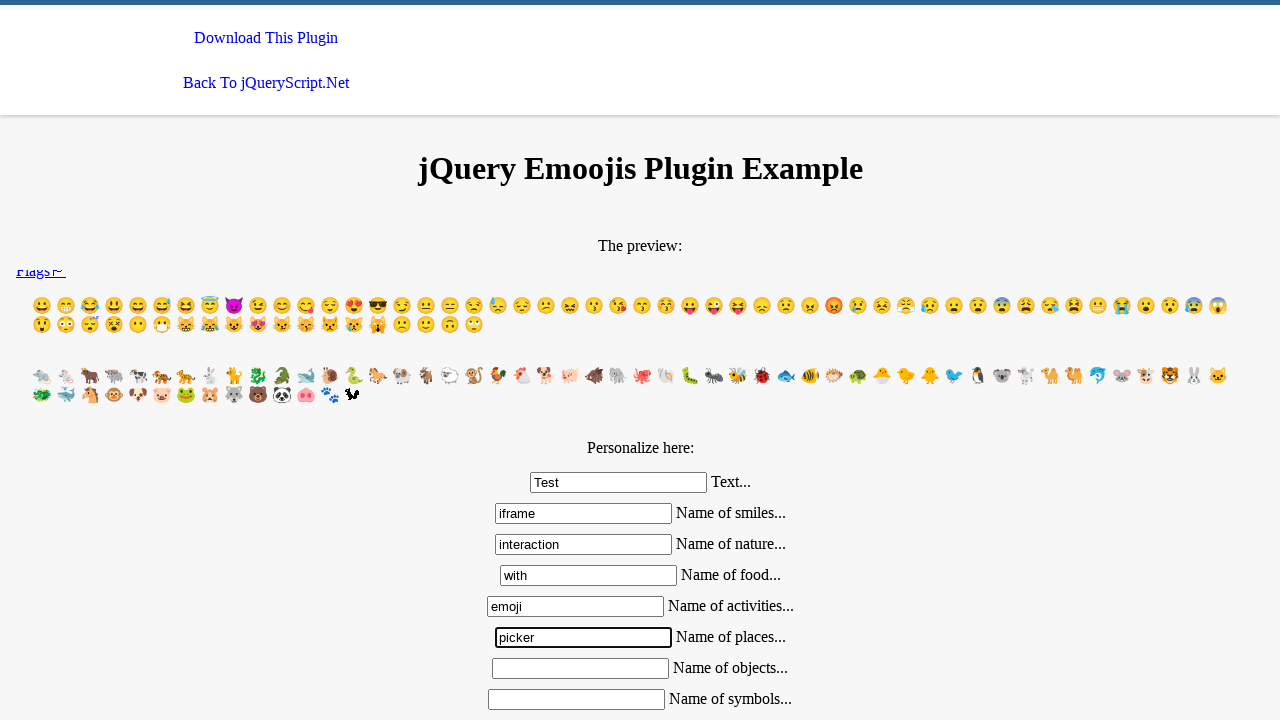

Filled form field 7 with 'functionality' on input.mdl-textfield__input >> nth=6
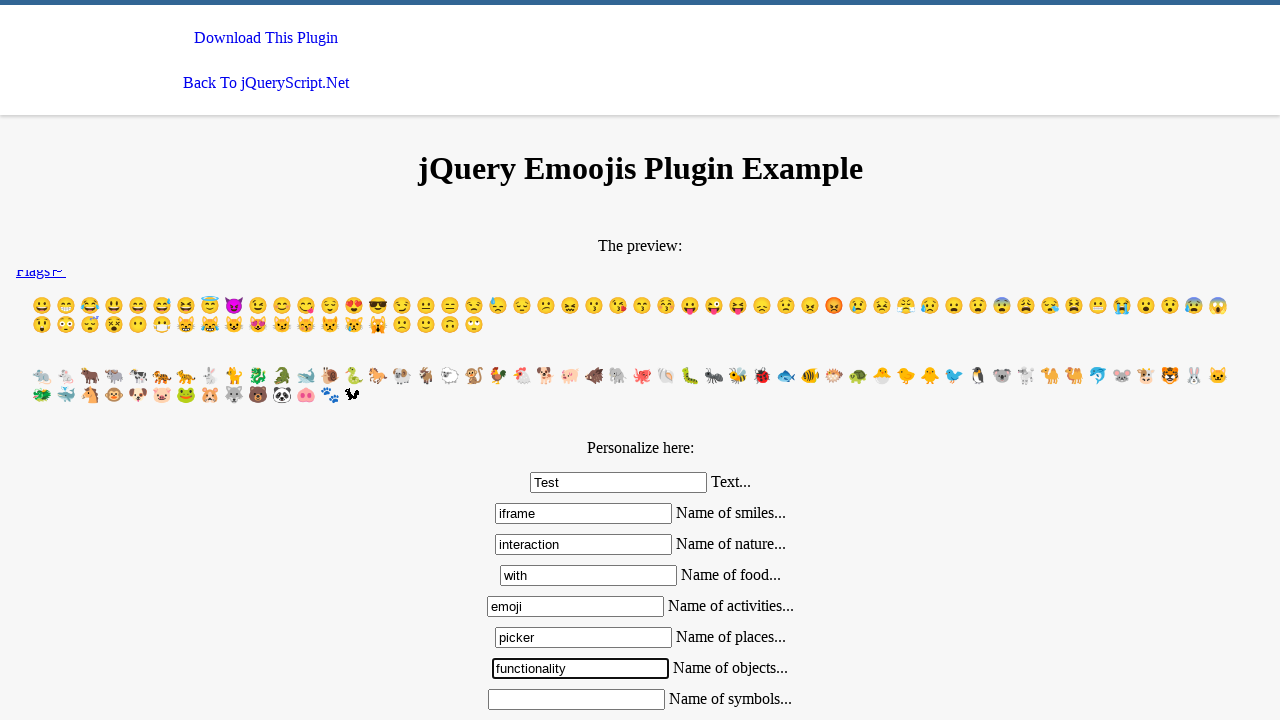

Filled form field 8 with 'automated' on input.mdl-textfield__input >> nth=7
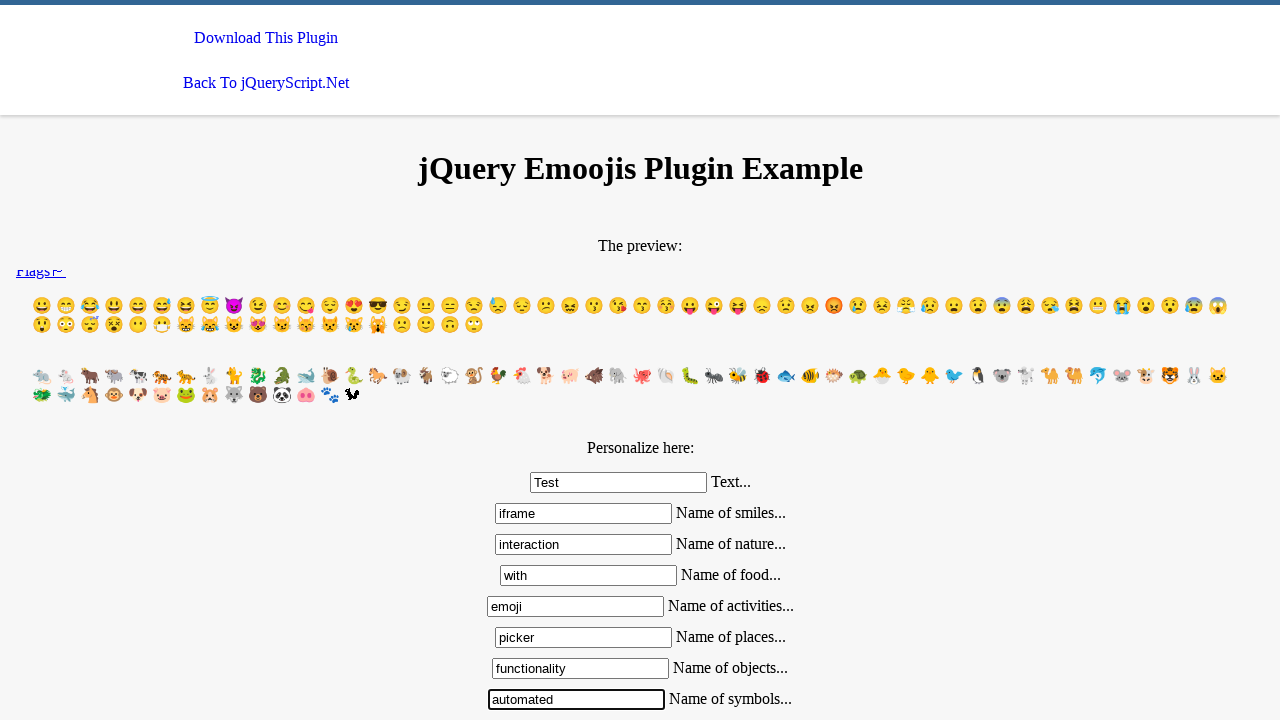

Filled form field 9 with 'testing' on input.mdl-textfield__input >> nth=8
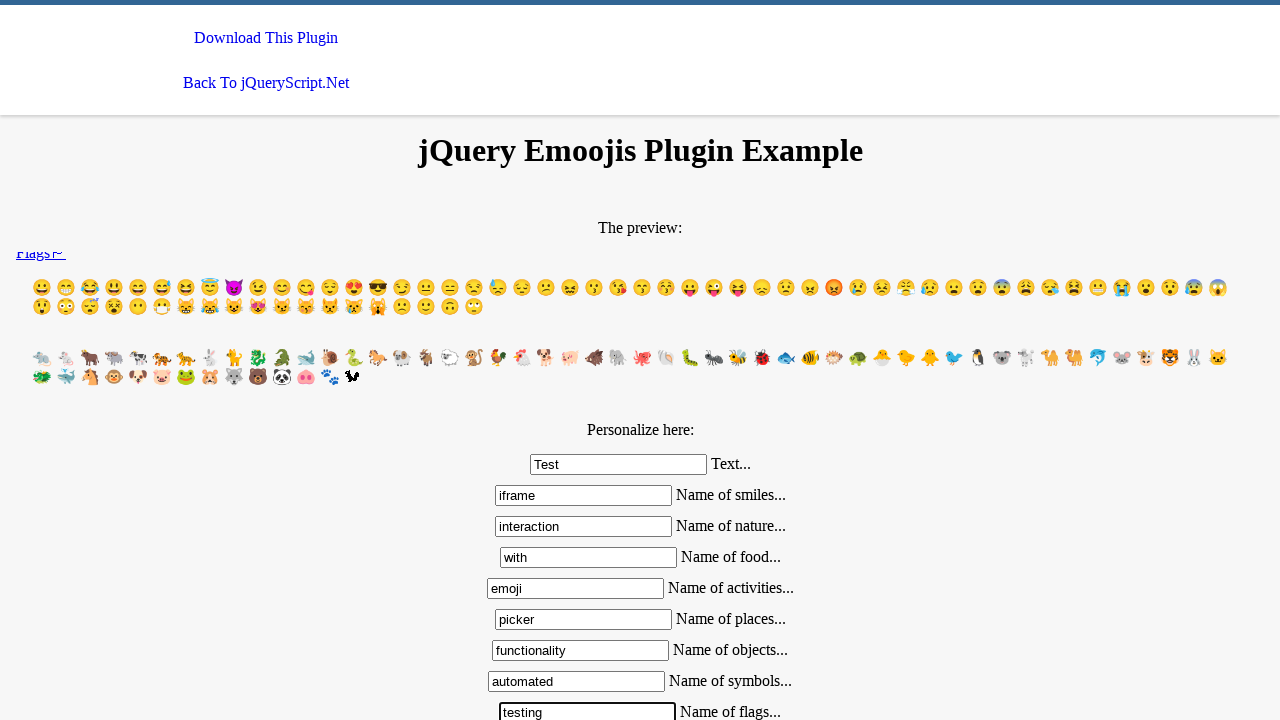

Filled form field 10 with '' on input.mdl-textfield__input >> nth=9
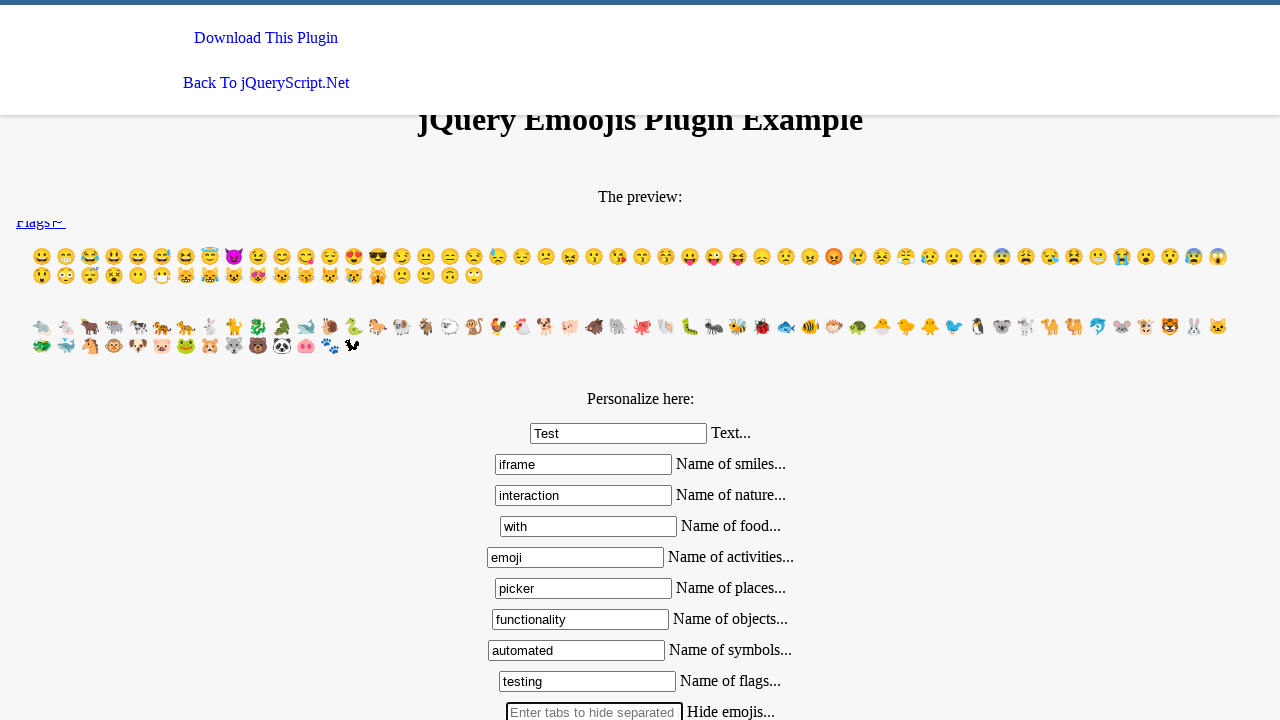

Filled form field 11 with '' on input.mdl-textfield__input >> nth=10
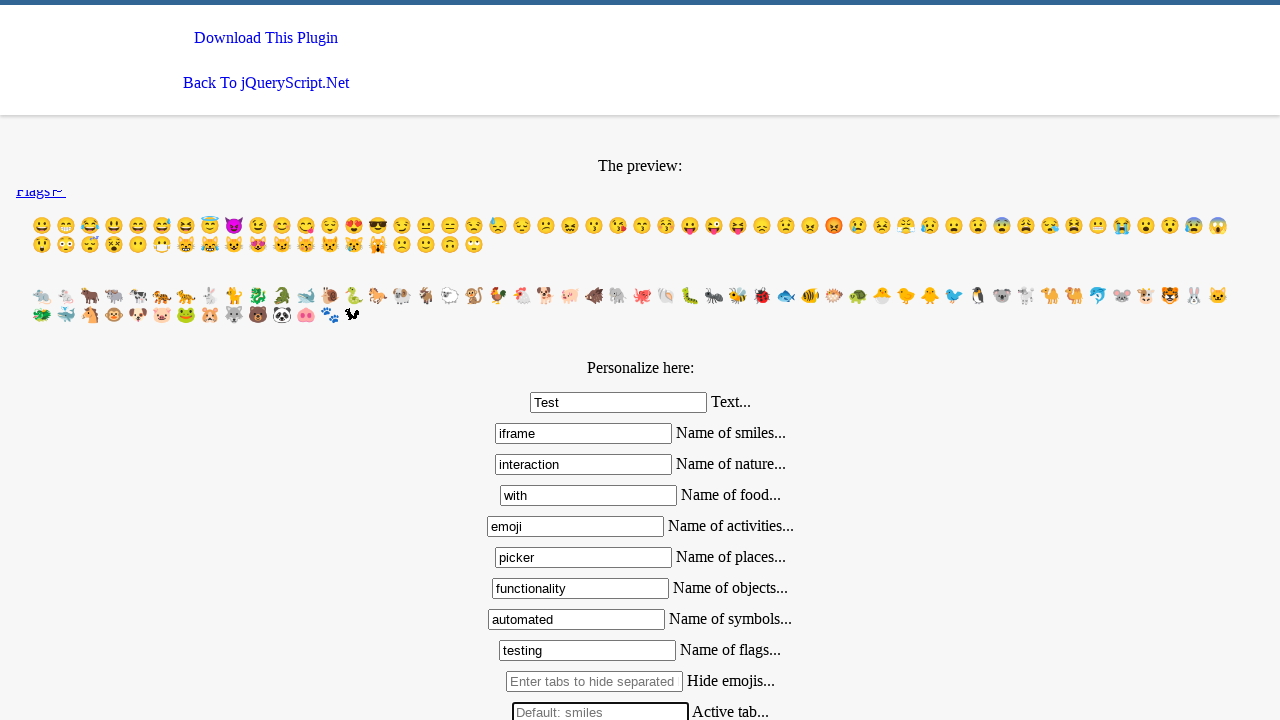

Clicked send button to submit form at (640, 524) on button#send
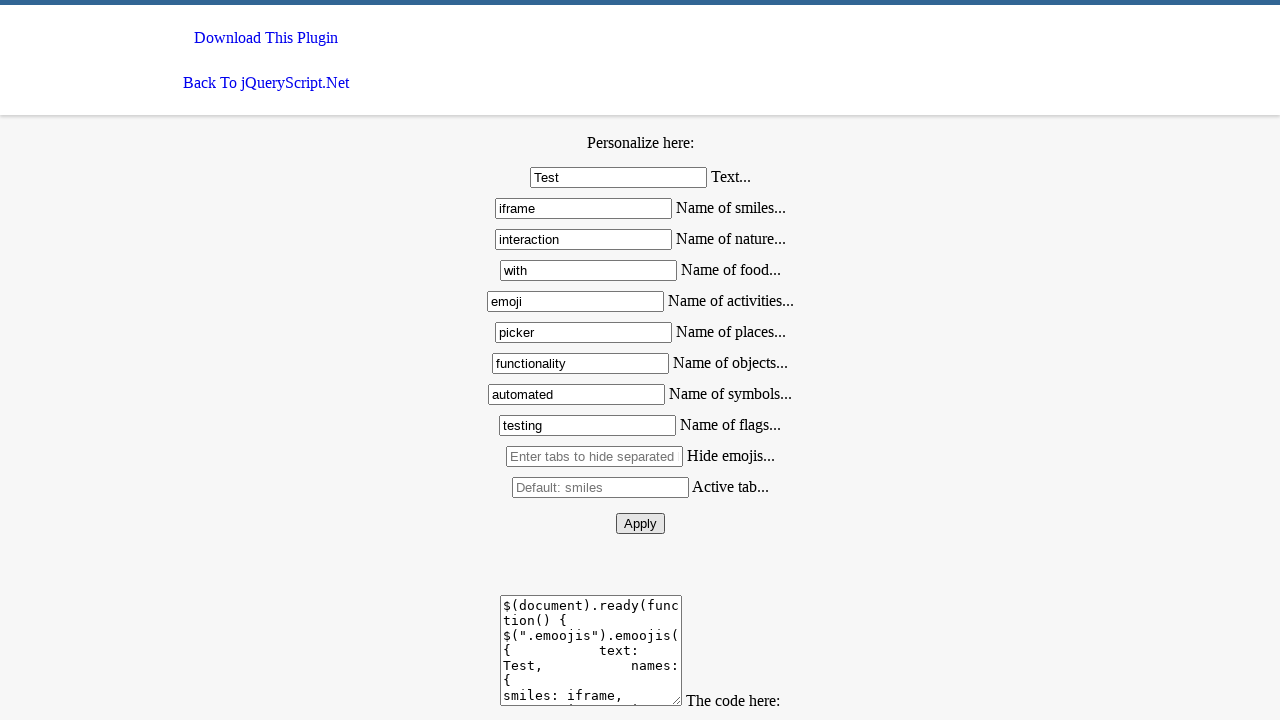

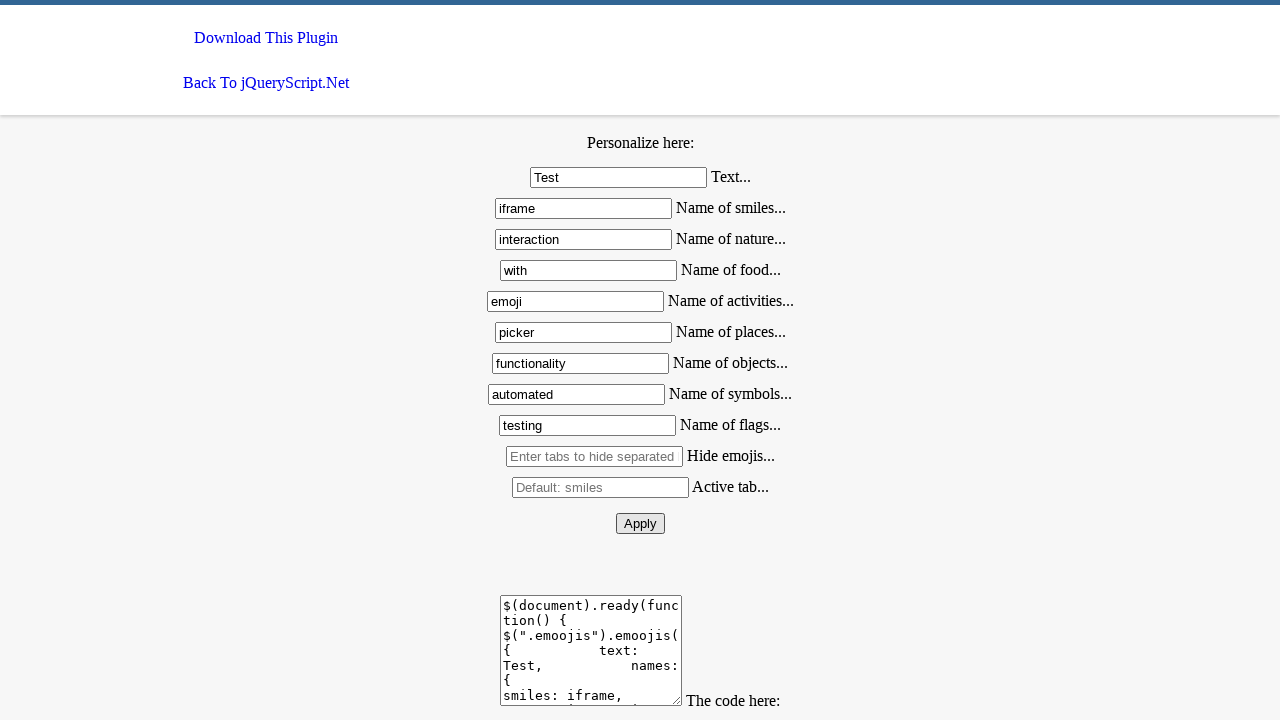